Tests an online piano/music lesson page by clicking on various piano key buttons to play notes in sequence

Starting URL: https://www.apronus.com/music/lessons/unit01.htm

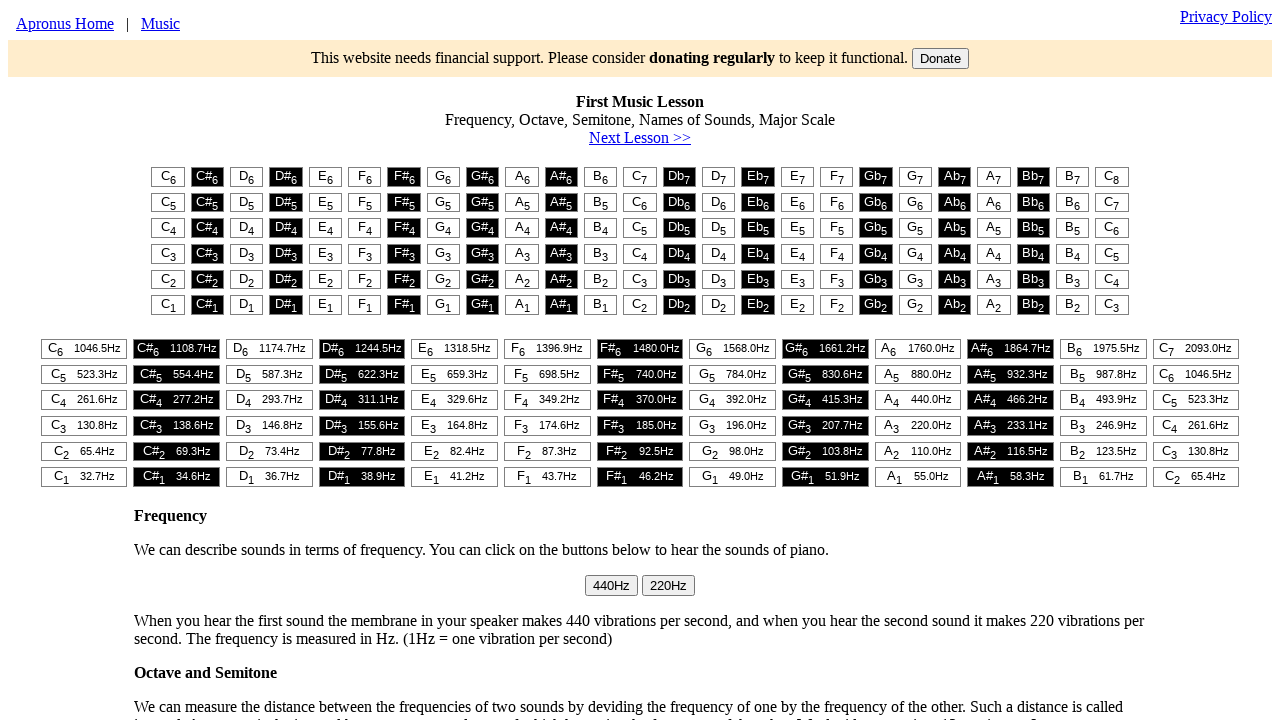

Clicked first piano key note at (168, 177) on #t1 > table > tr:nth-child(1) > td:nth-child(1) > button
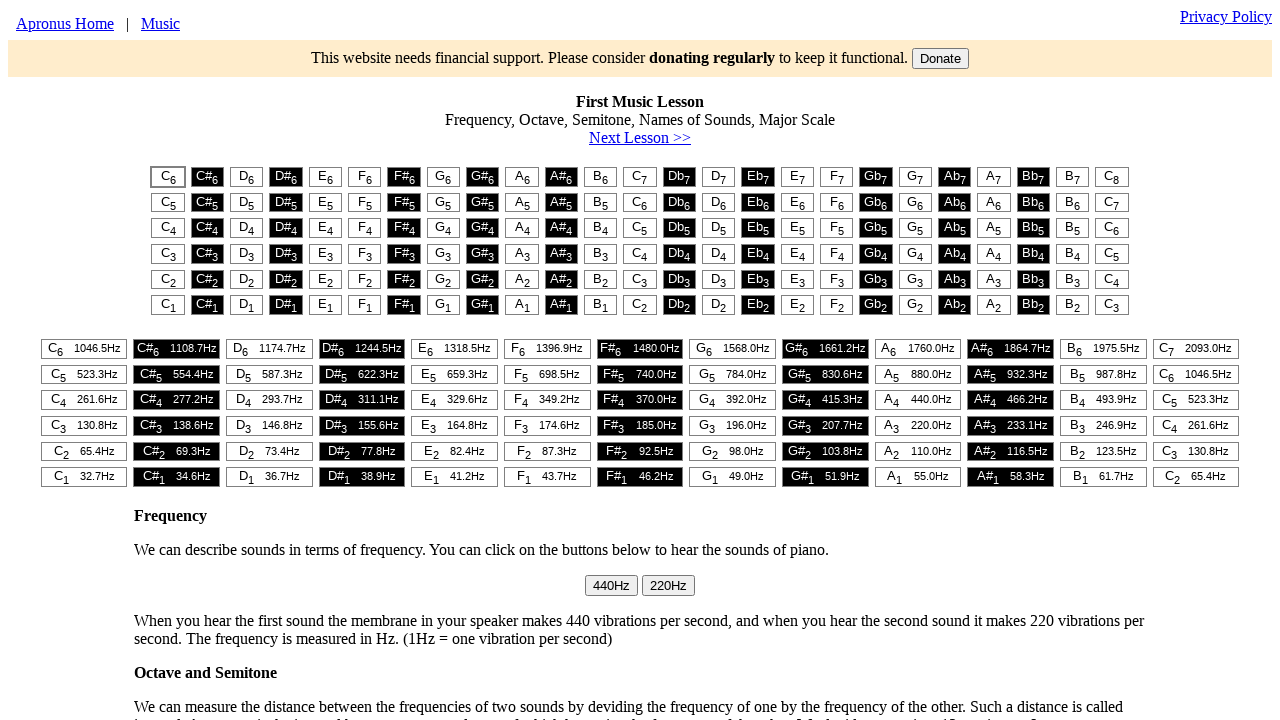

Clicked second piano key note at (404, 202) on #t1 > table > tr:nth-child(2) > td:nth-child(7) > button
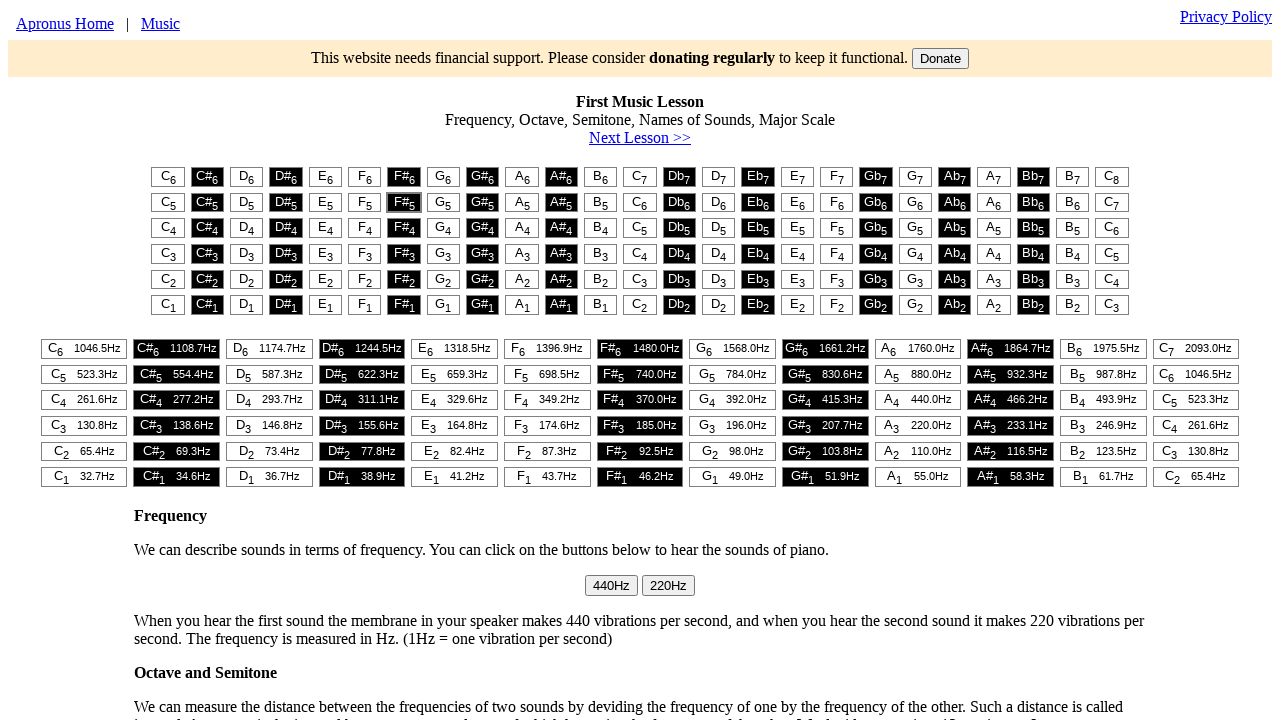

Clicked third piano key note at (758, 177) on #t1 > table > tr:nth-child(1) > td:nth-child(16) > button
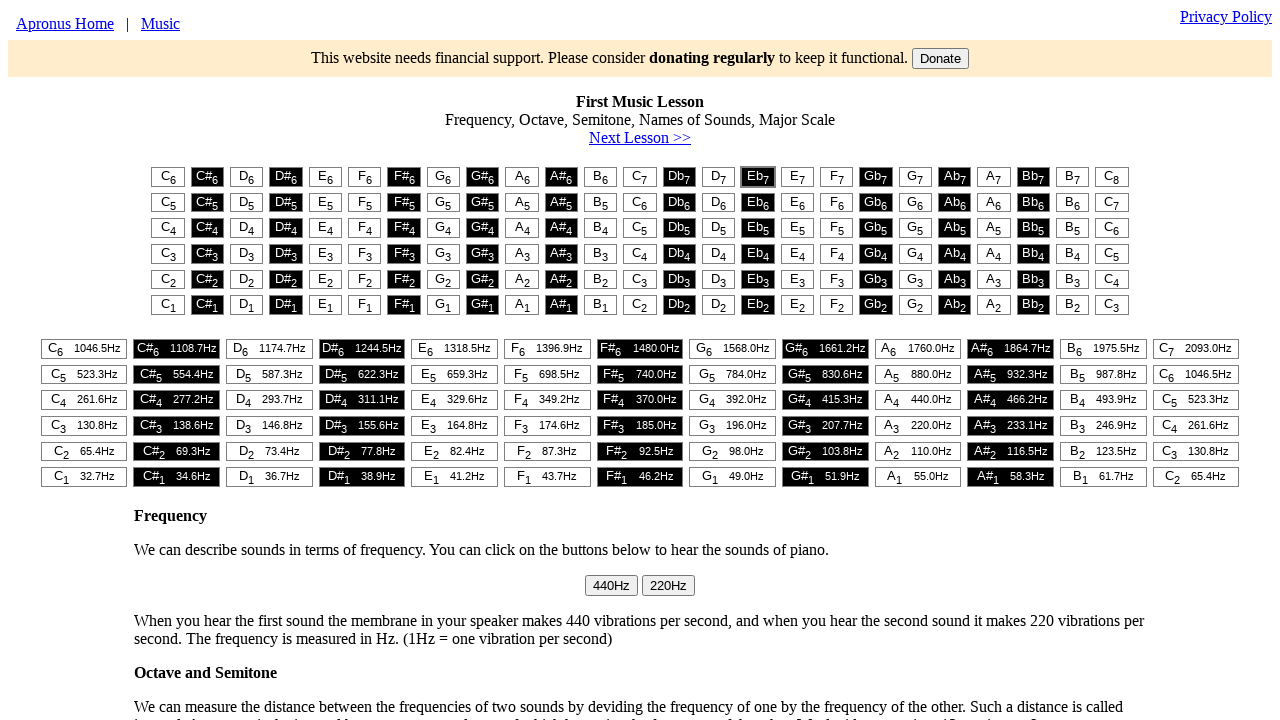

Clicked fourth piano key note at (269, 349) on #t2 > table > tr:nth-child(1) > td:nth-child(3) > button
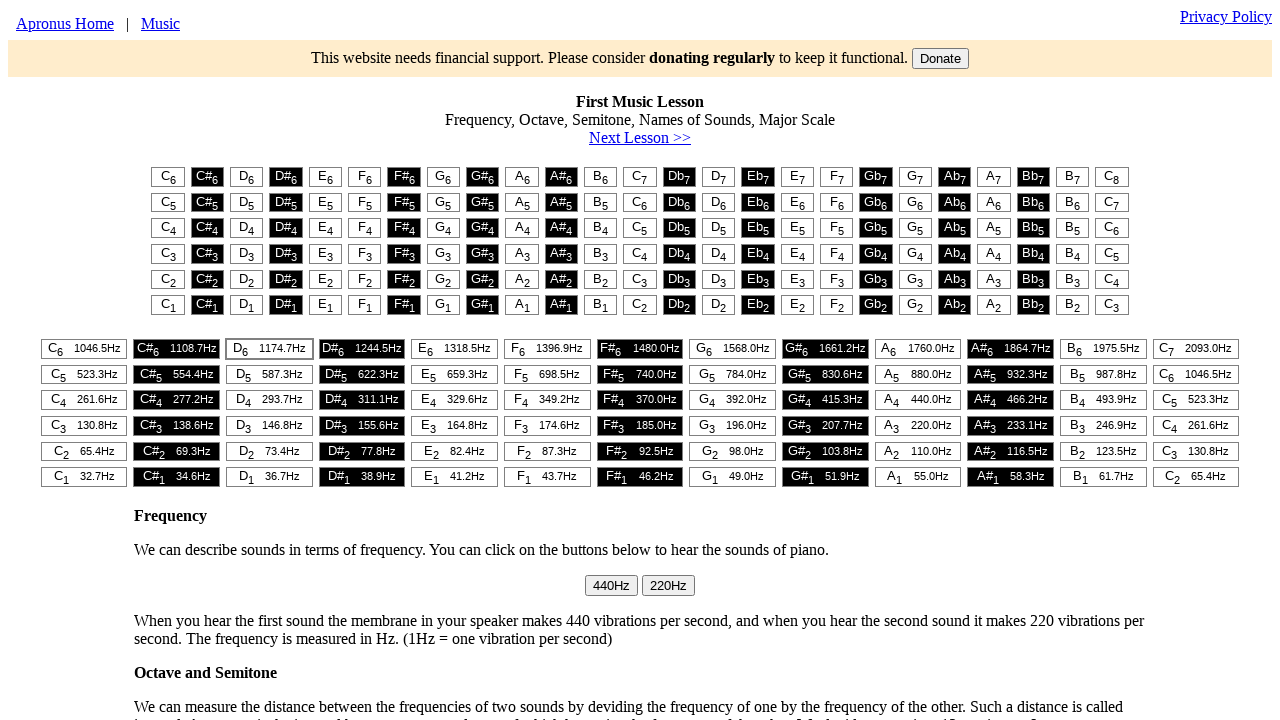

Clicked fifth piano key note at (483, 228) on #t1 > table > tr:nth-child(3) > td:nth-child(9) > button
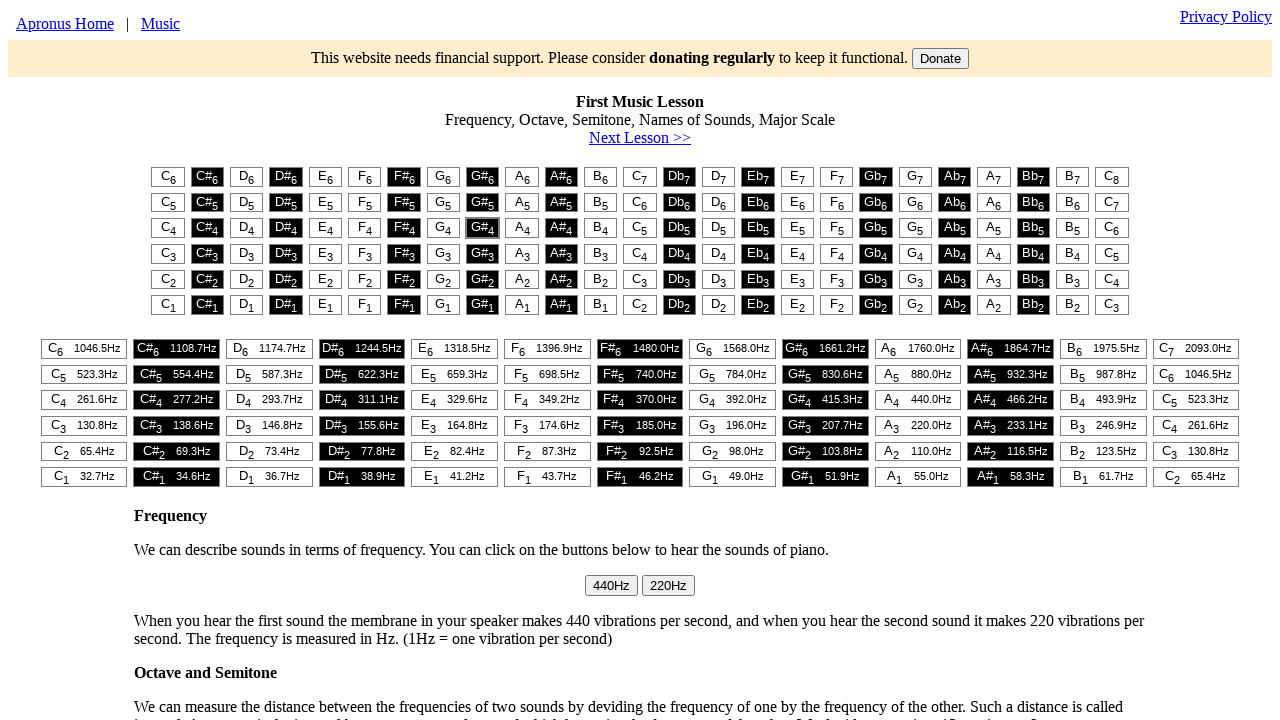

Clicked sixth piano key note at (522, 228) on #t1 > table > tr:nth-child(3) > td:nth-child(10) > button
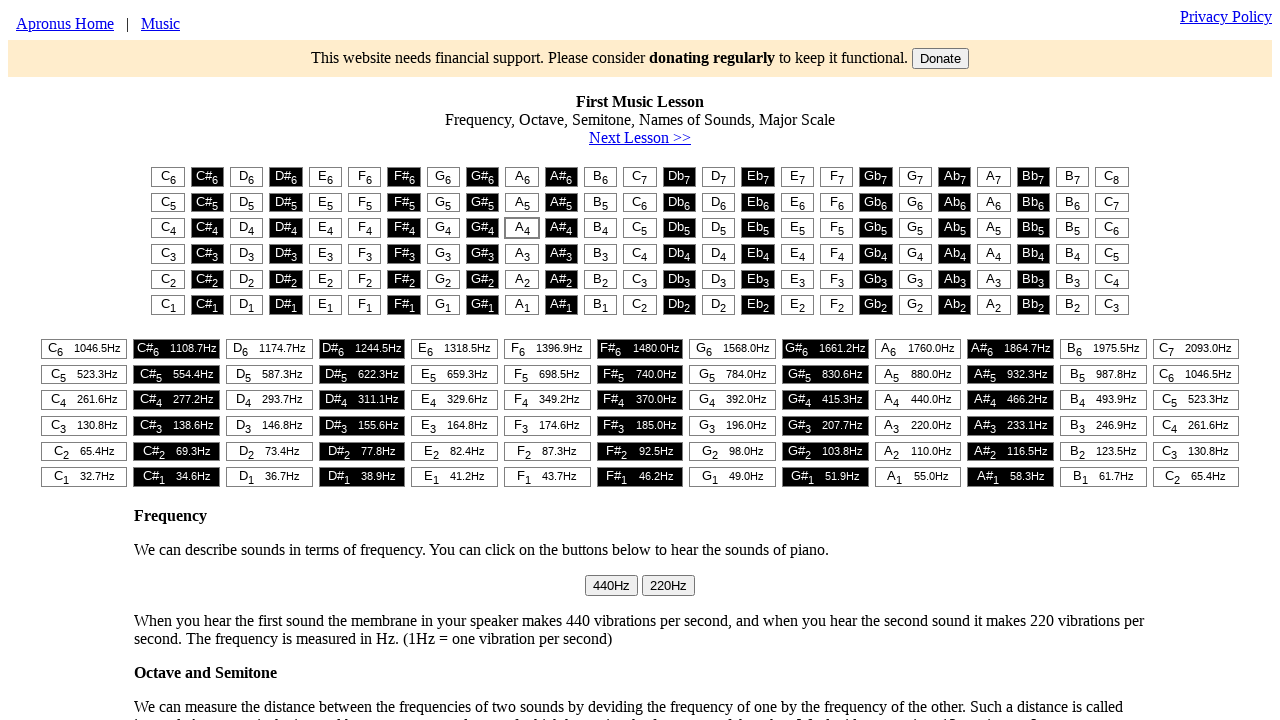

Clicked seventh piano key note at (601, 305) on #t1 > table > tr:nth-child(6) > td:nth-child(12) > button
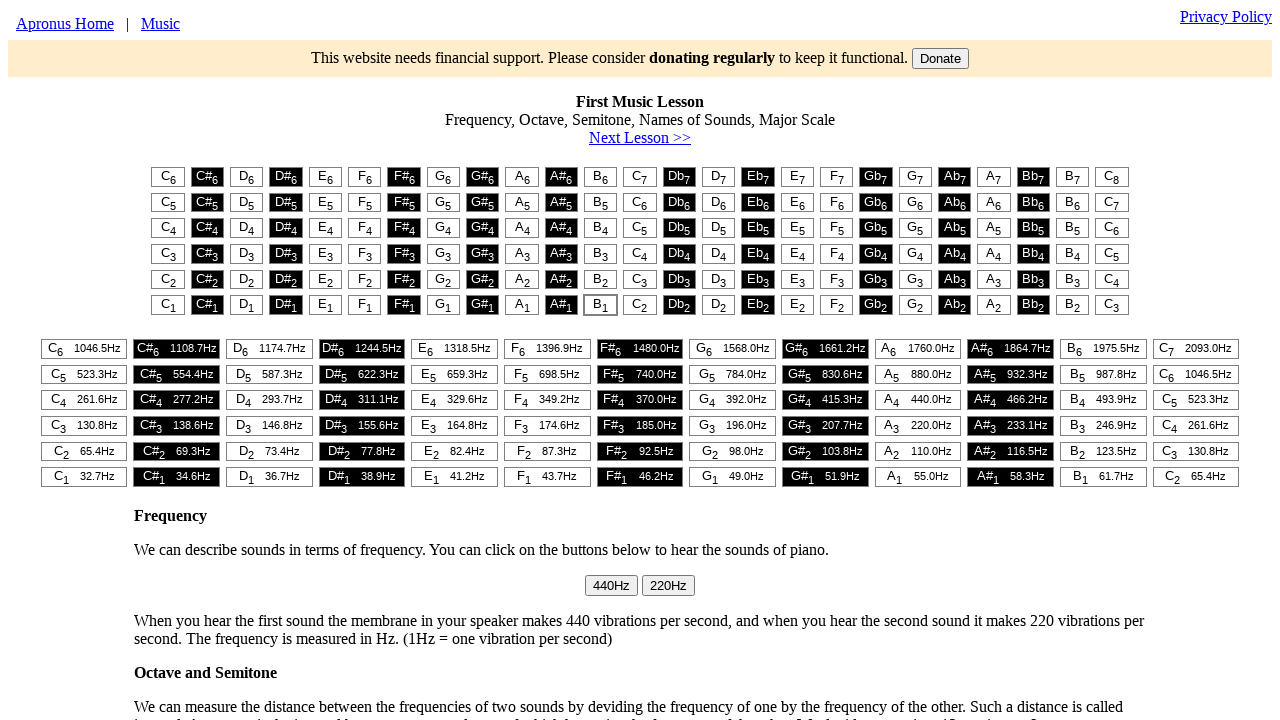

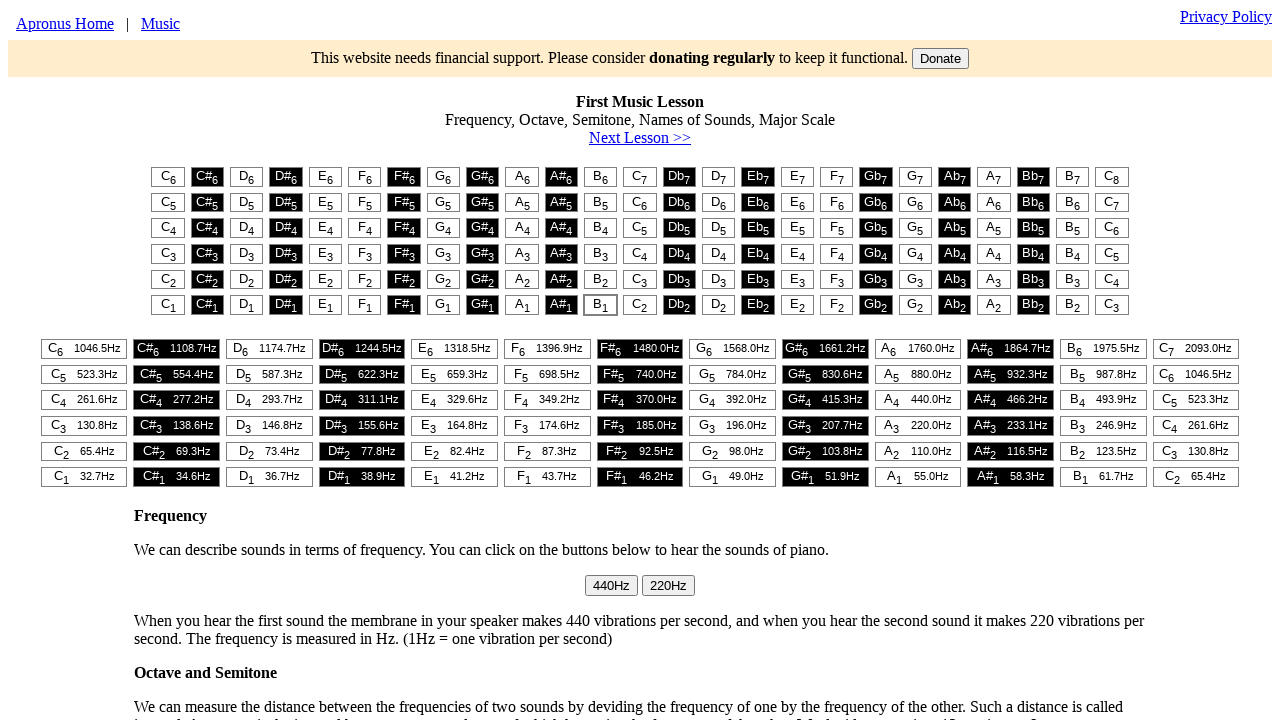